Tests the Add Element button by clicking it 3 times and verifying that 3 Delete buttons appear

Starting URL: https://the-internet.herokuapp.com/add_remove_elements/

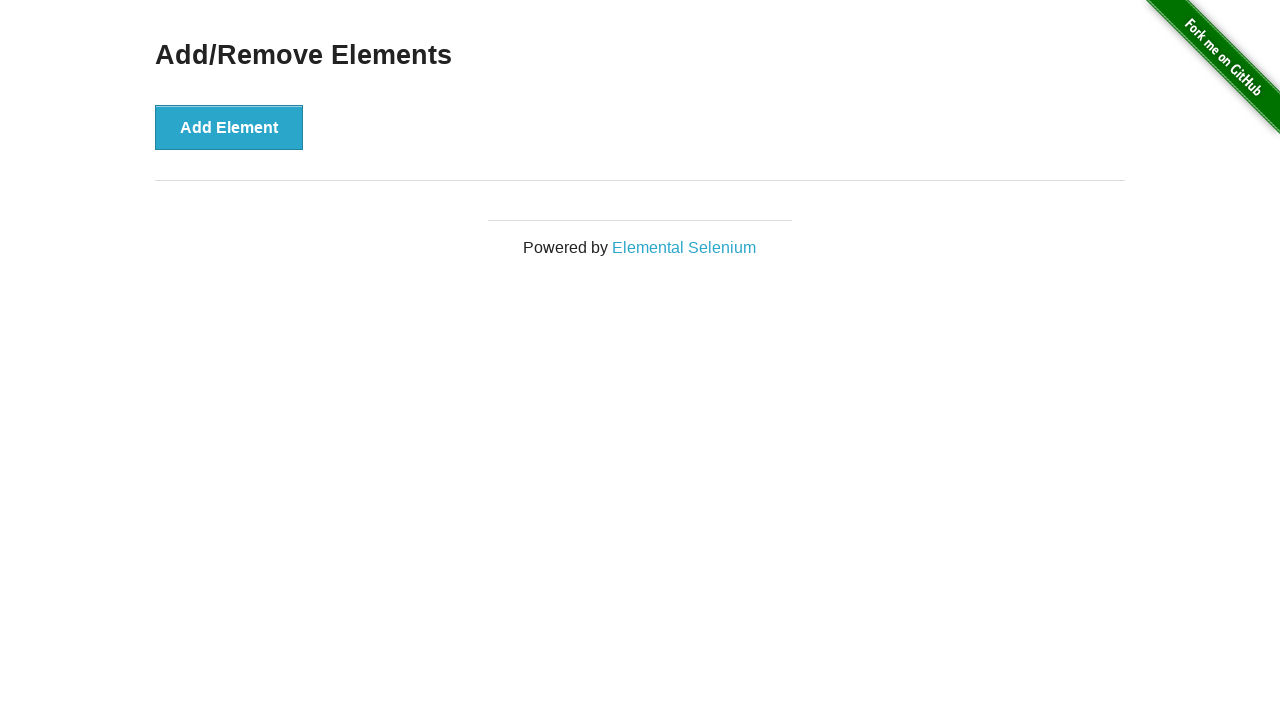

Navigated to Add/Remove Elements page
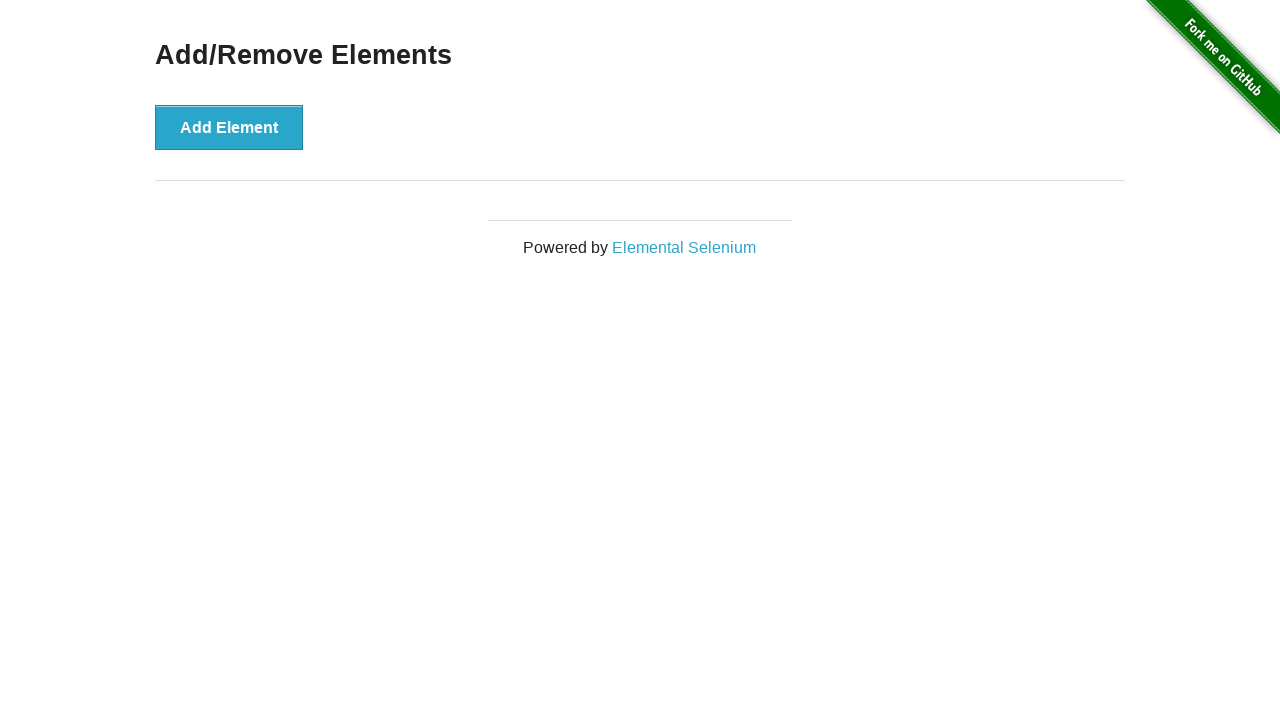

Clicked Add Element button (1st time) at (229, 127) on button[onclick='addElement()']
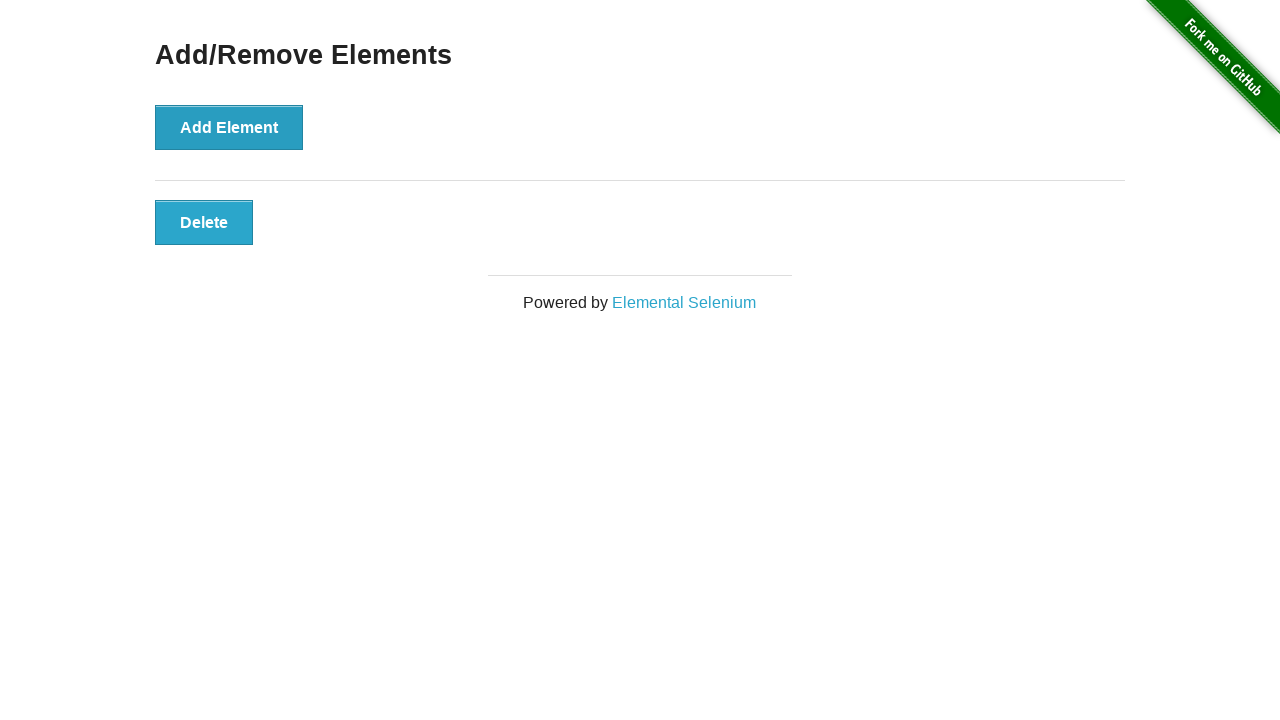

Clicked Add Element button (2nd time) at (229, 127) on button[onclick='addElement()']
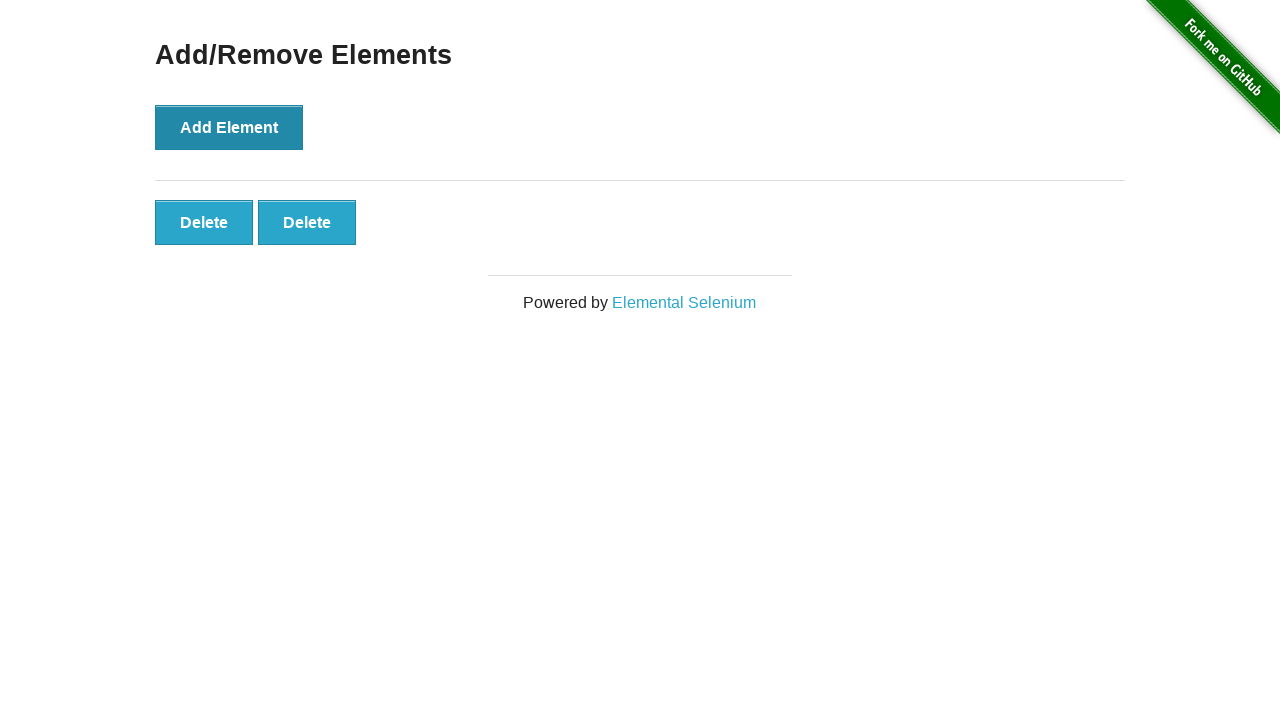

Clicked Add Element button (3rd time) at (229, 127) on button[onclick='addElement()']
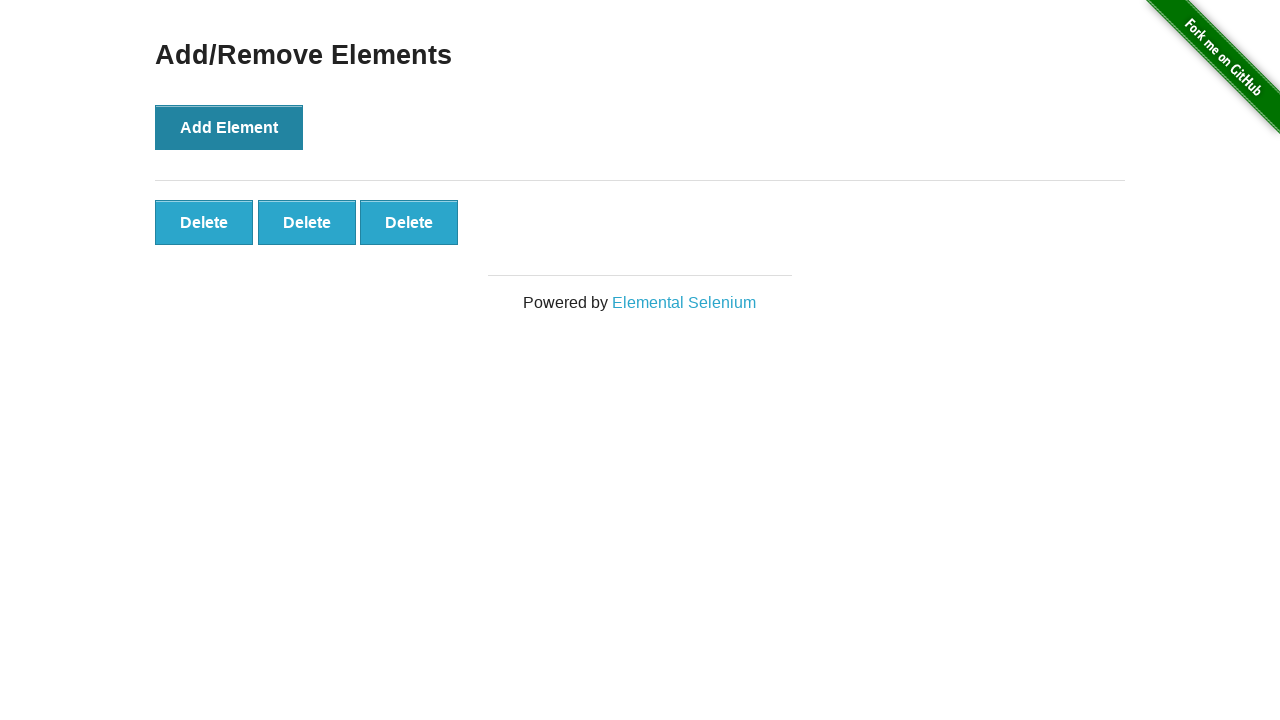

Located all Delete buttons on the page
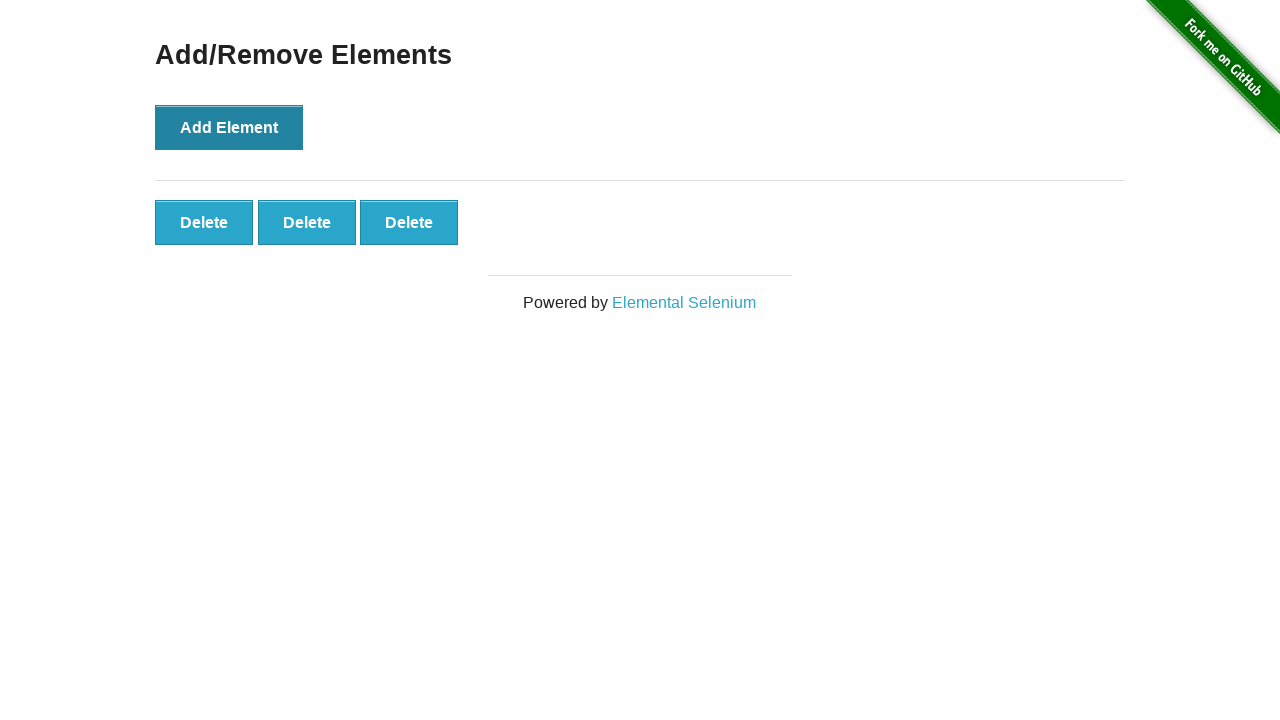

Verified that exactly 3 Delete buttons are present
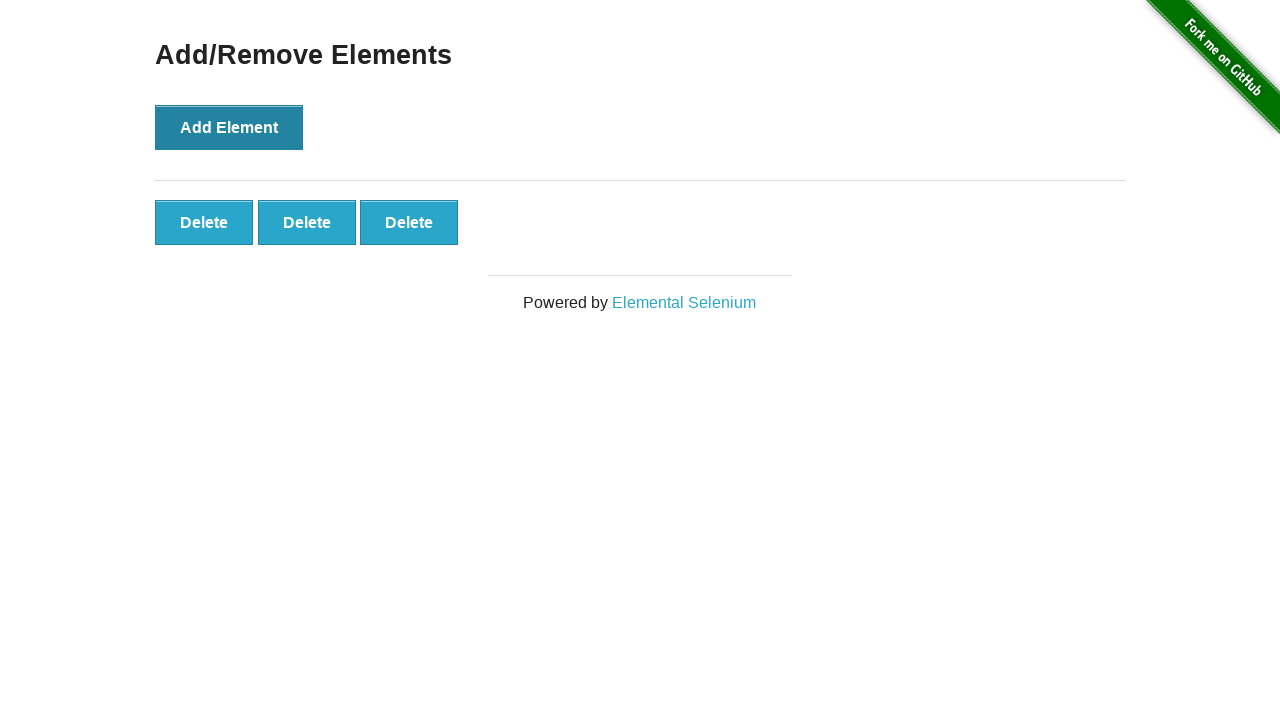

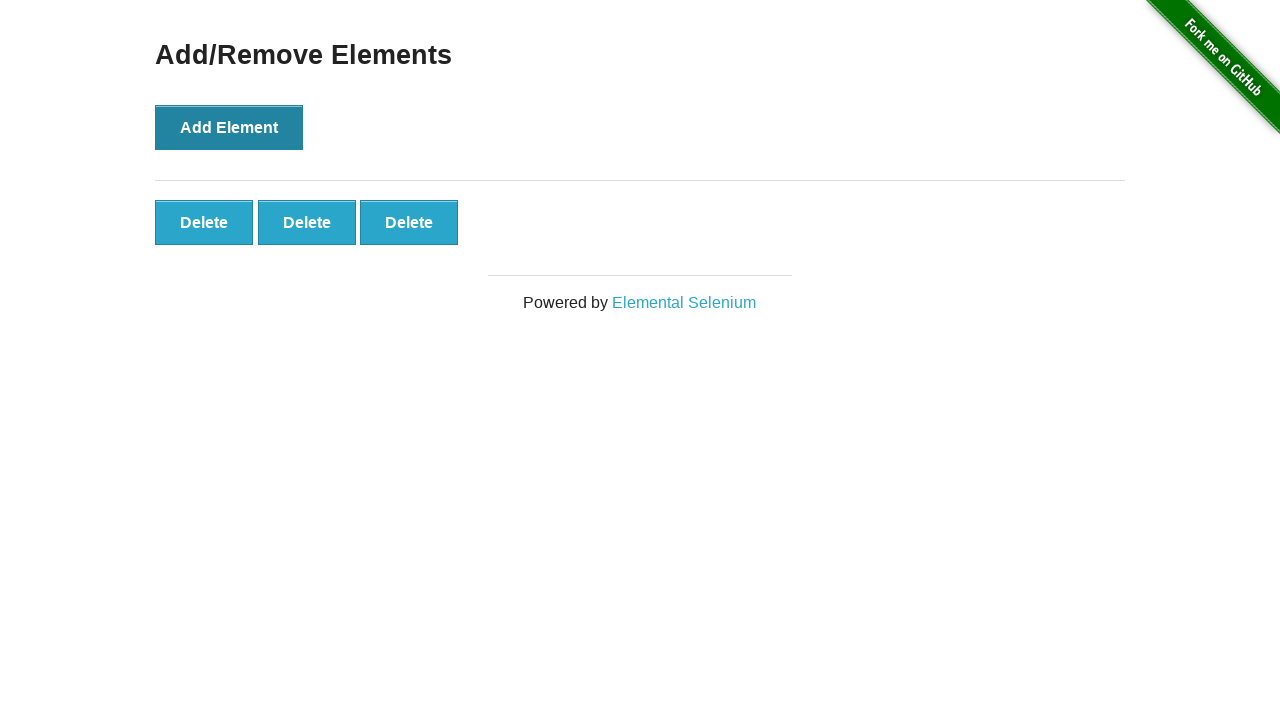